Interacts with a math challenge form by checking a checkbox, selecting a radio button, reading a value from the page, calculating the answer using a mathematical formula (log of absolute value of 12*sin(x)), entering the result, and submitting the form.

Starting URL: http://suninjuly.github.io/math.html

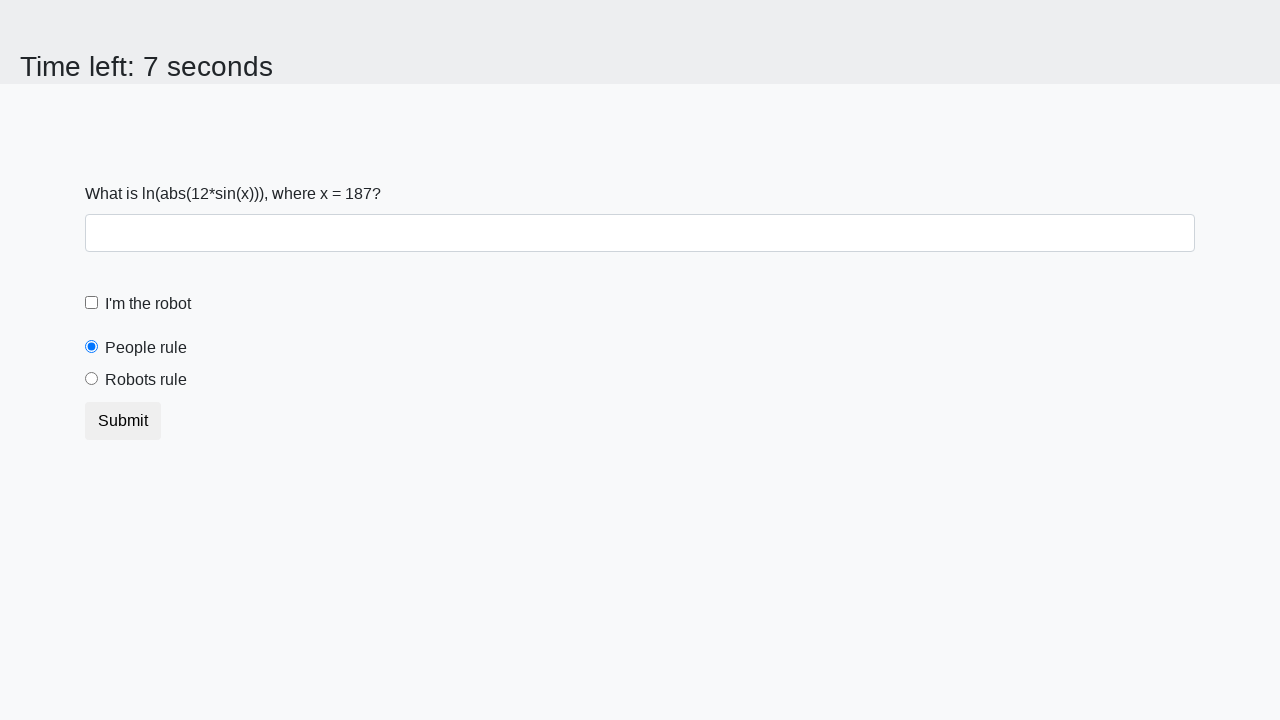

Clicked robot checkbox at (92, 303) on #robotCheckbox
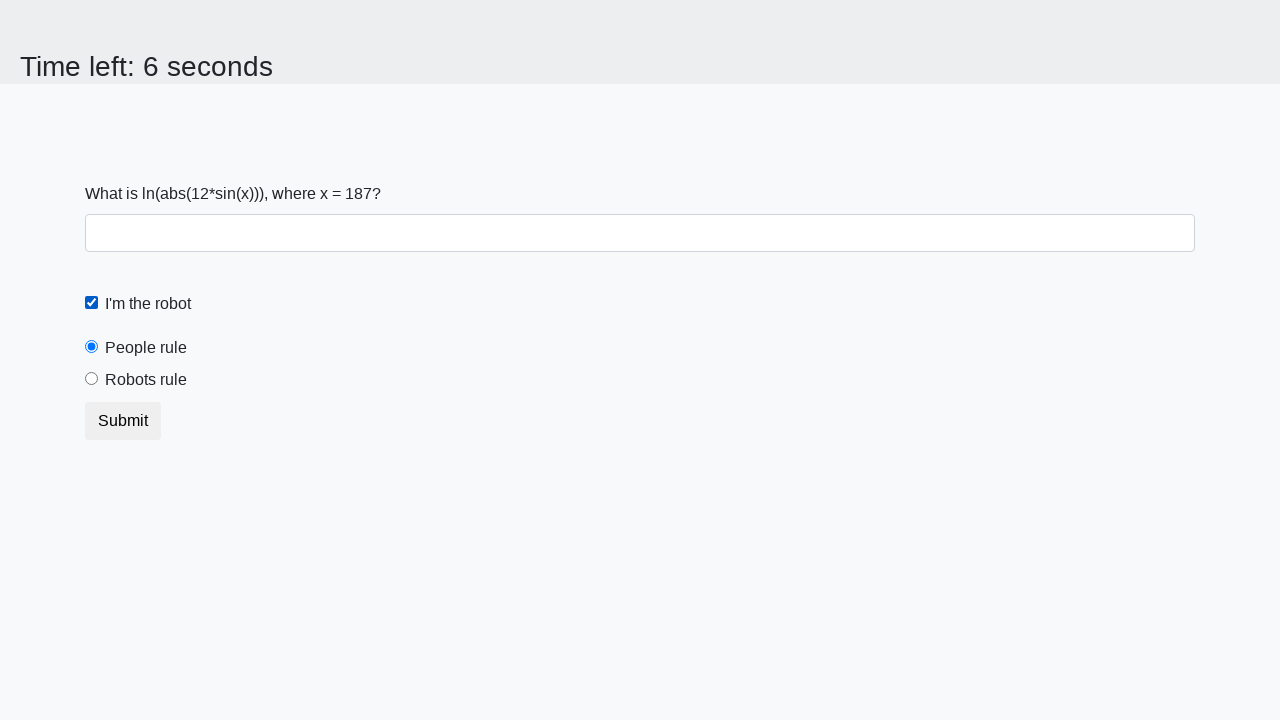

Clicked 'robots rule' radio button at (92, 379) on #robotsRule
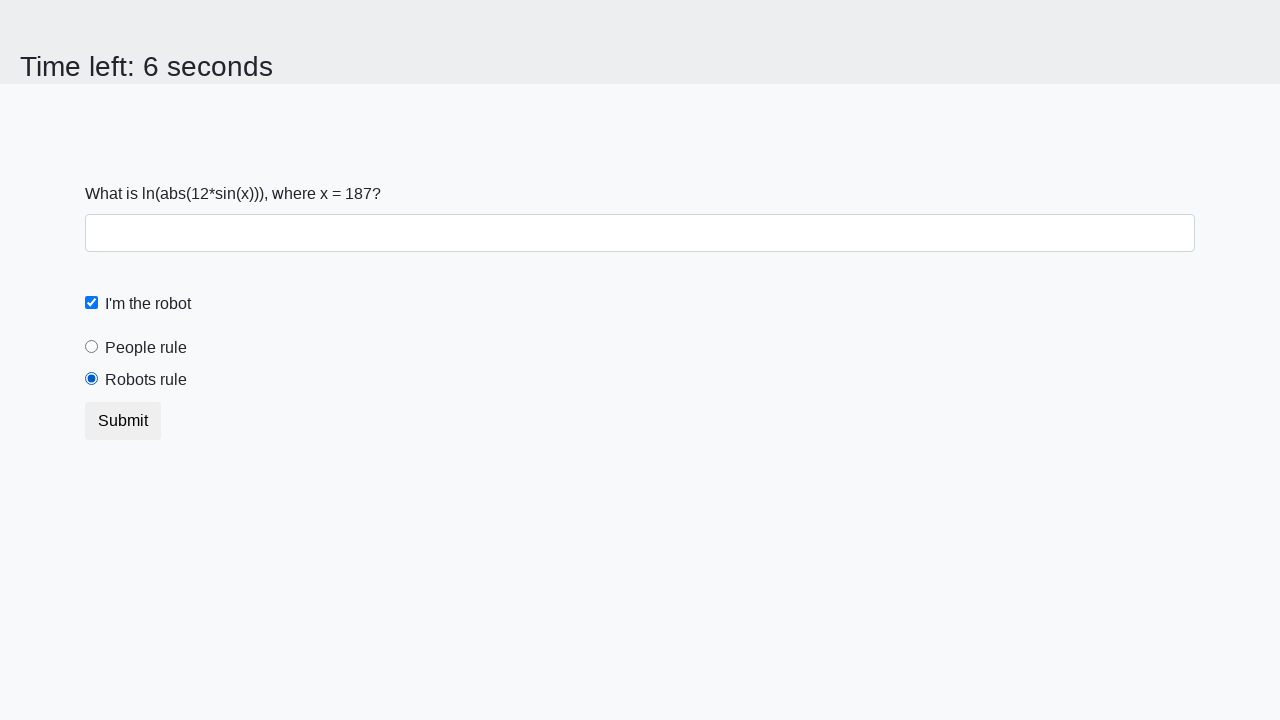

Read x value from page: 187
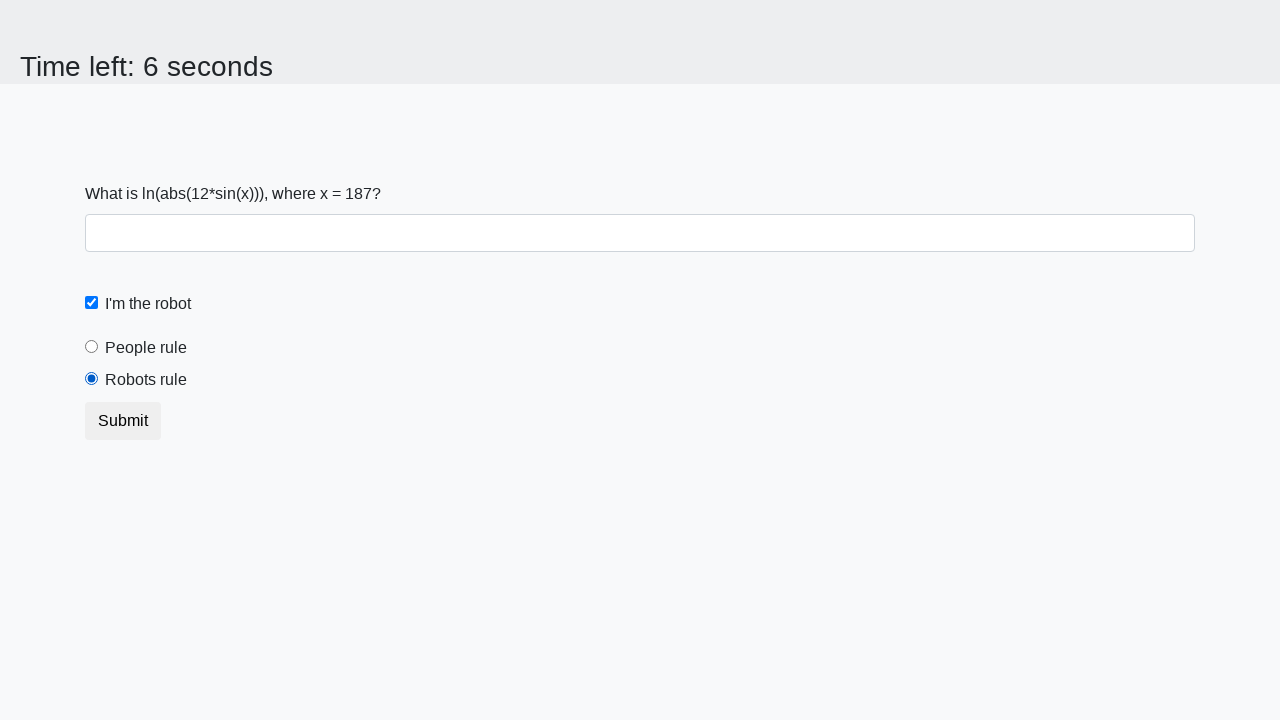

Calculated answer using formula log(abs(12*sin(187))) = 2.4820736640629075
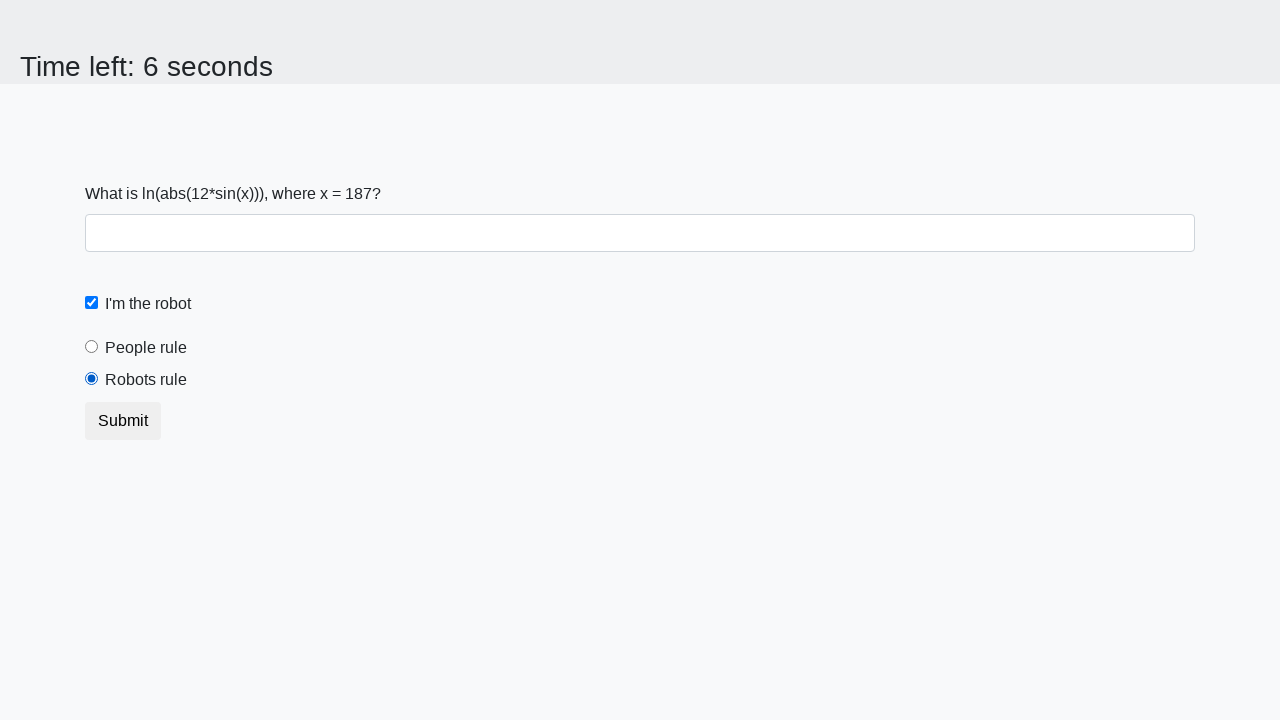

Filled answer field with calculated value: 2.4820736640629075 on #answer
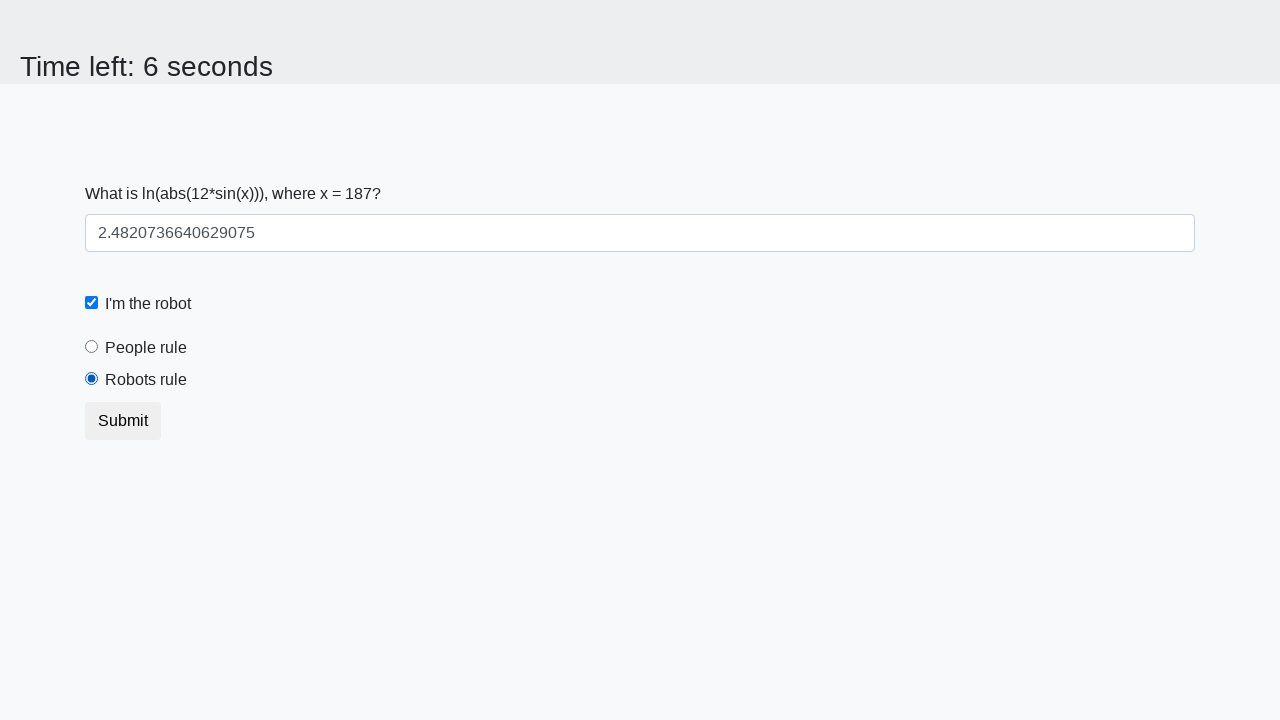

Clicked submit button at (123, 421) on .btn
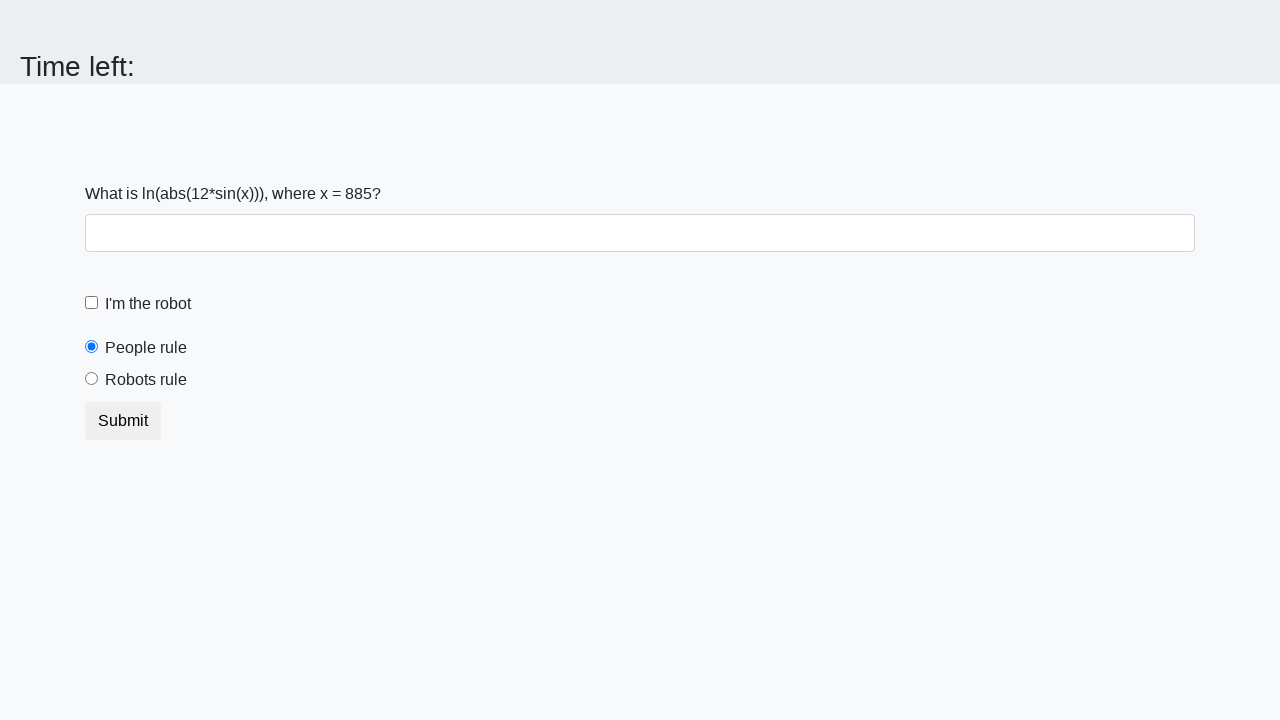

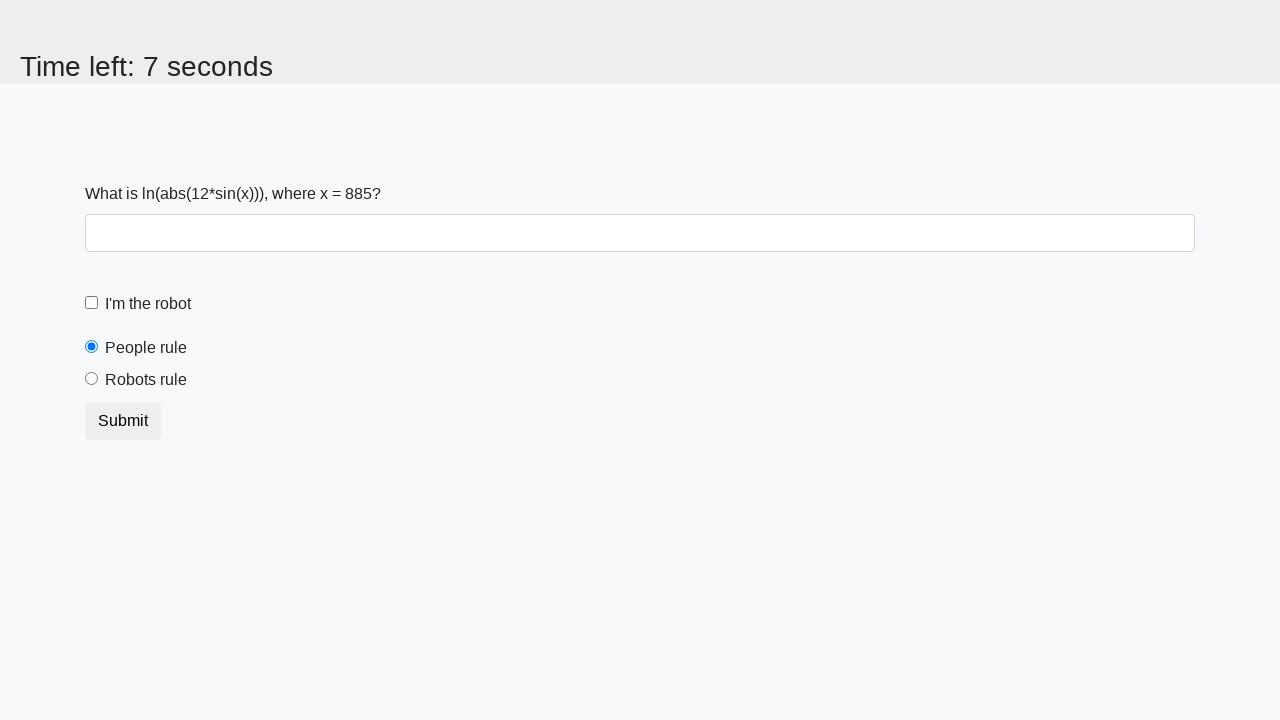